Tests multiple window handling by clicking links that open popup windows and a new tab, then switches between windows to verify content in a specific window

Starting URL: http://omayo.blogspot.com/

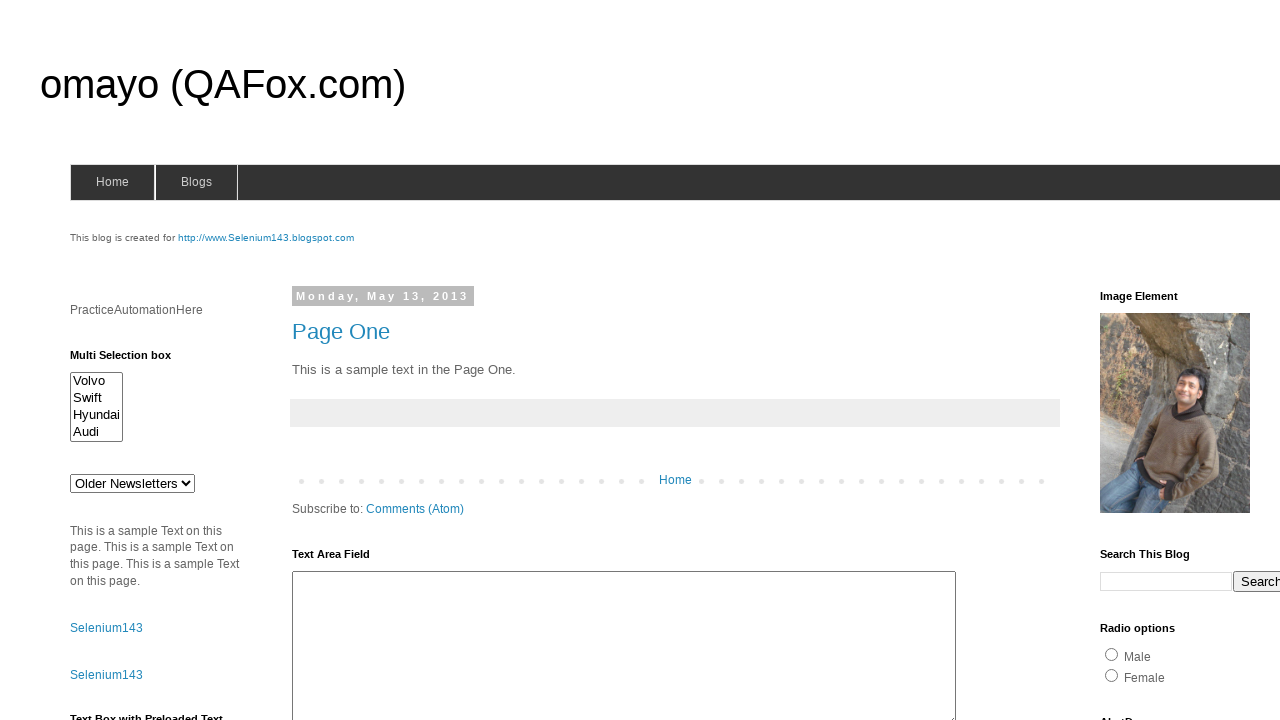

Clicked 'Open a popup window' link at (132, 360) on text=Open a popup window
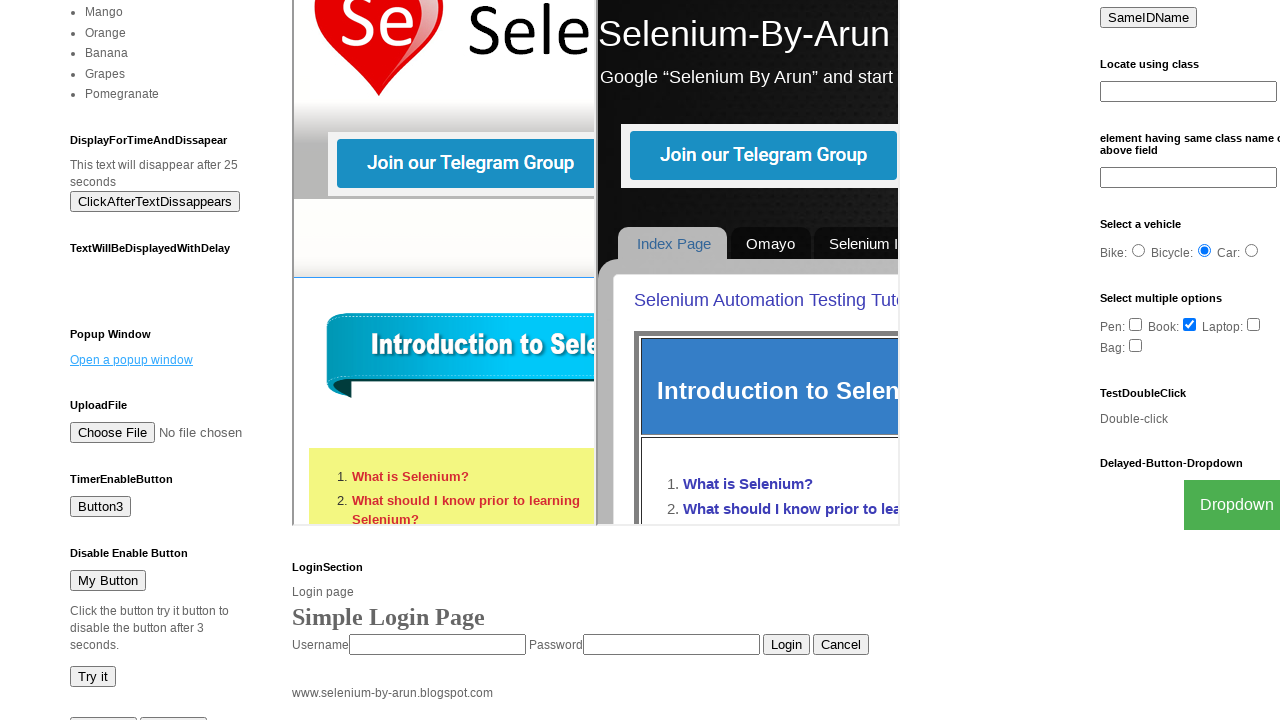

Clicked 'Blogger' link to open new window/tab at (753, 673) on text=Blogger
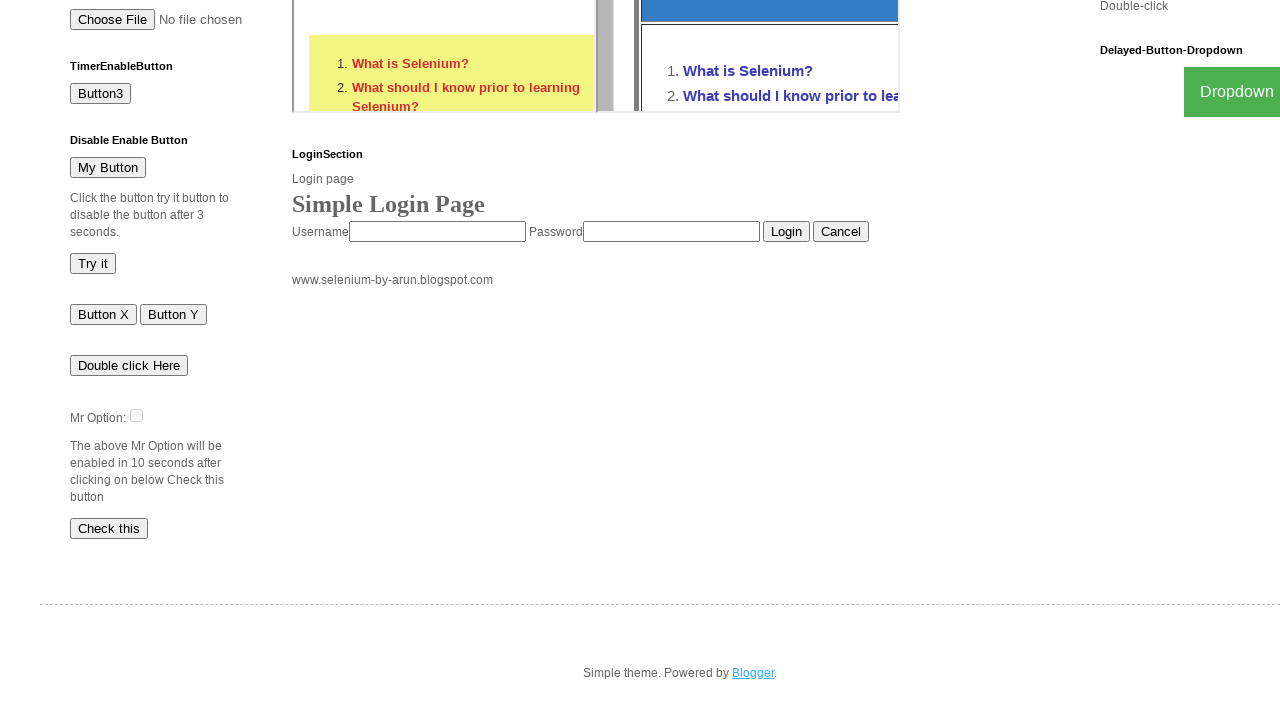

Waited 1000ms for new windows to open
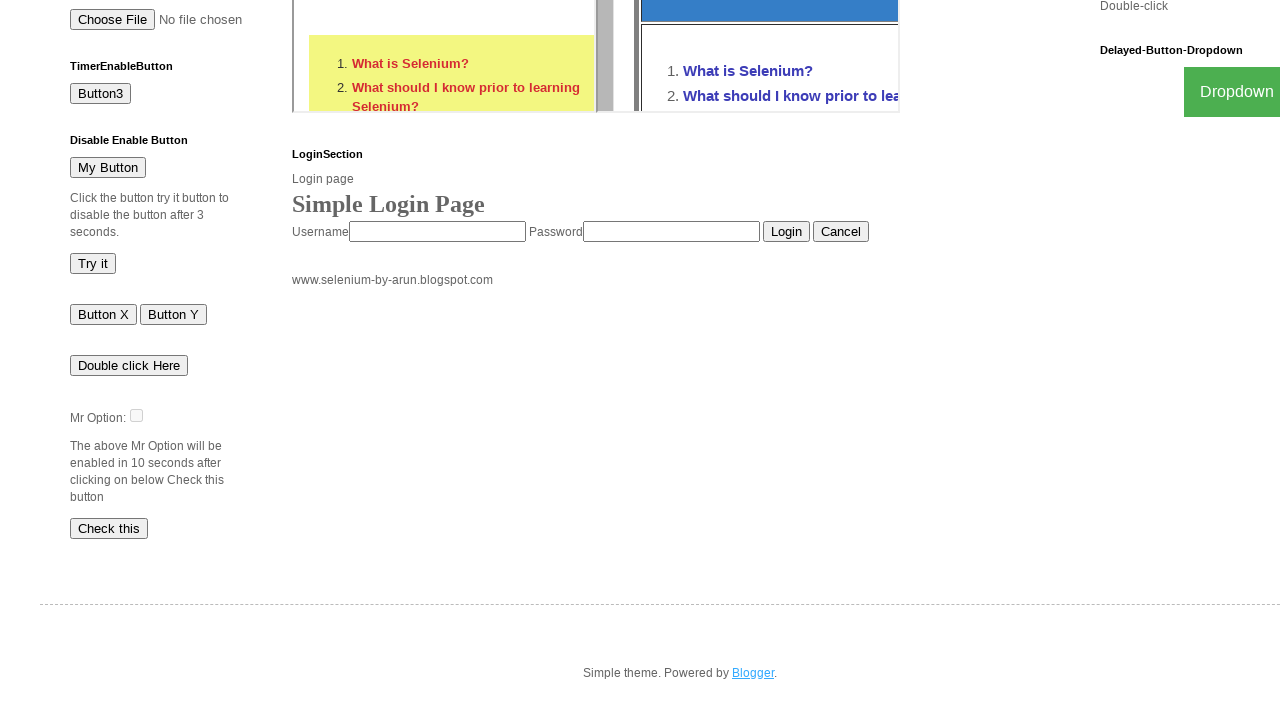

Retrieved all pages from context
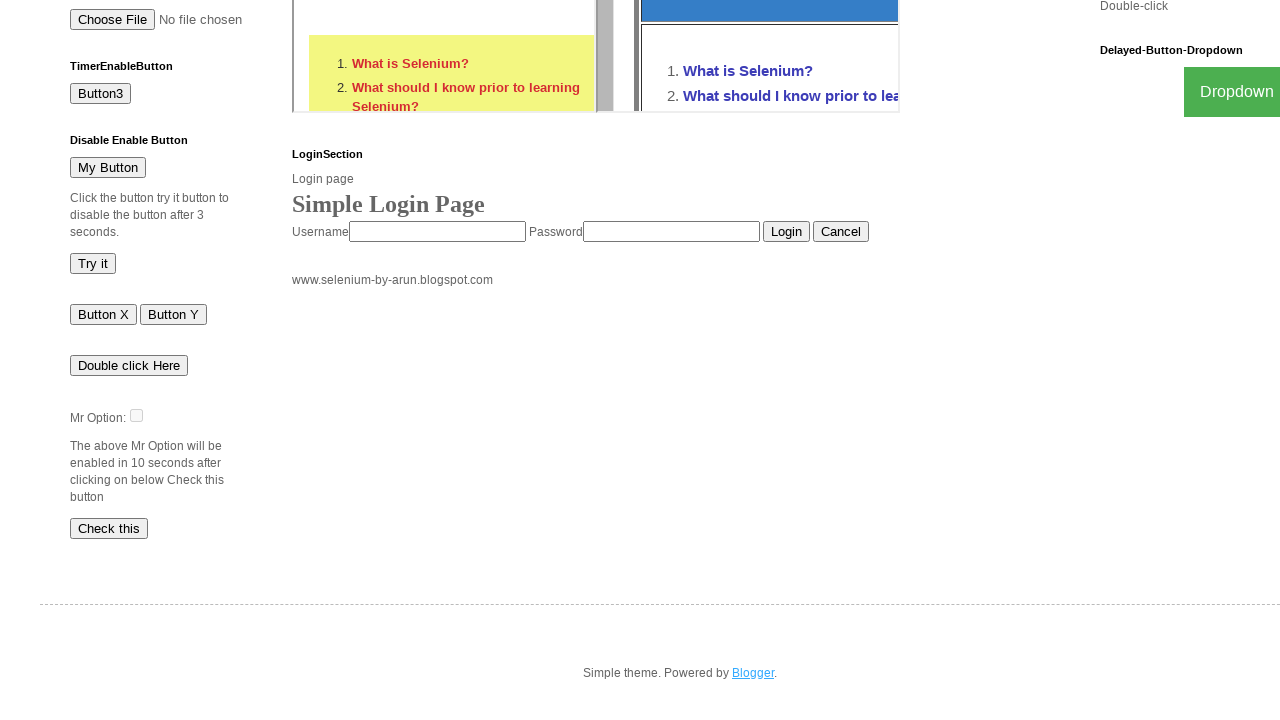

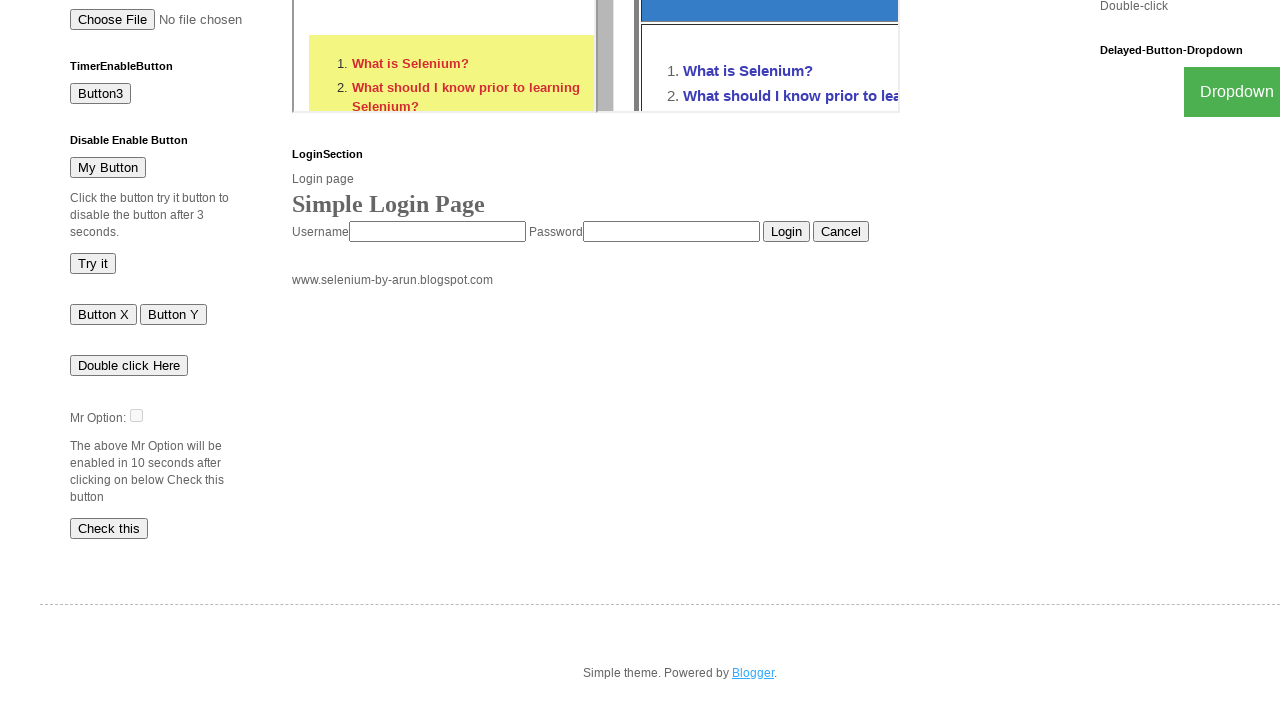